Tests JavaScript alert and confirm dialog handling by entering a name, triggering an alert and accepting it, then triggering a confirm dialog and dismissing it.

Starting URL: https://rahulshettyacademy.com/AutomationPractice/

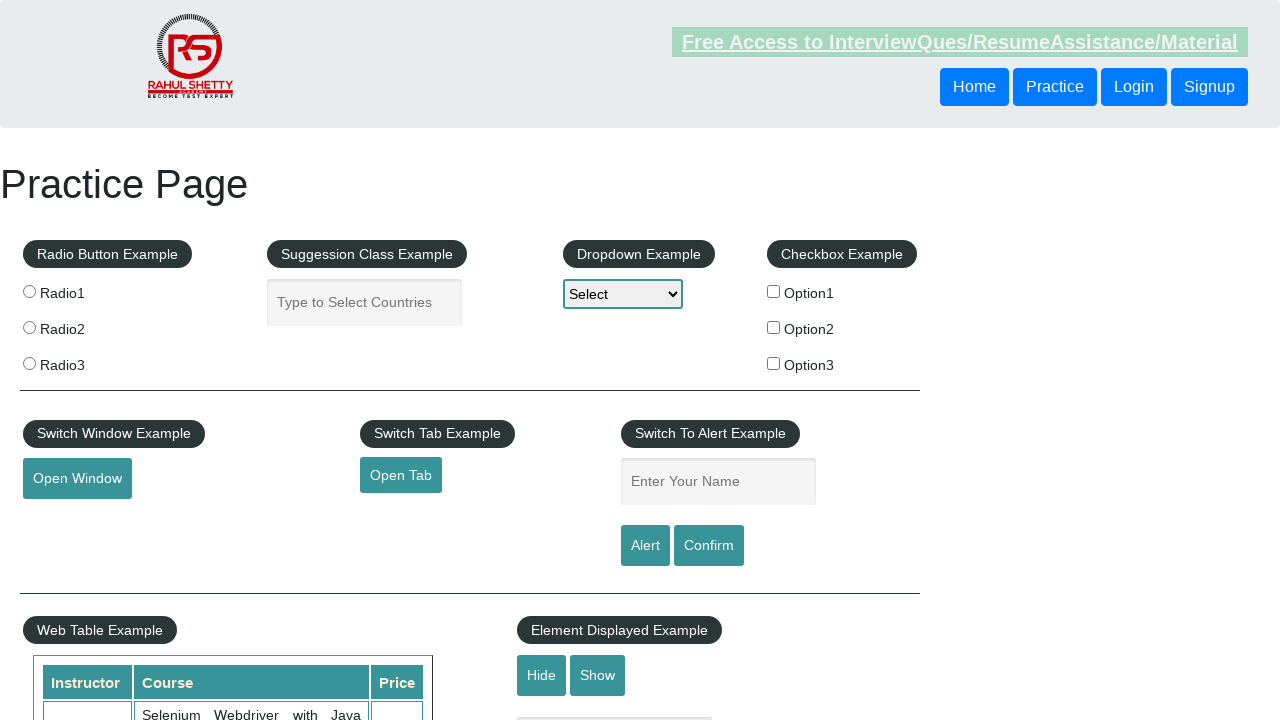

Filled name field with 'Rahul' on #name
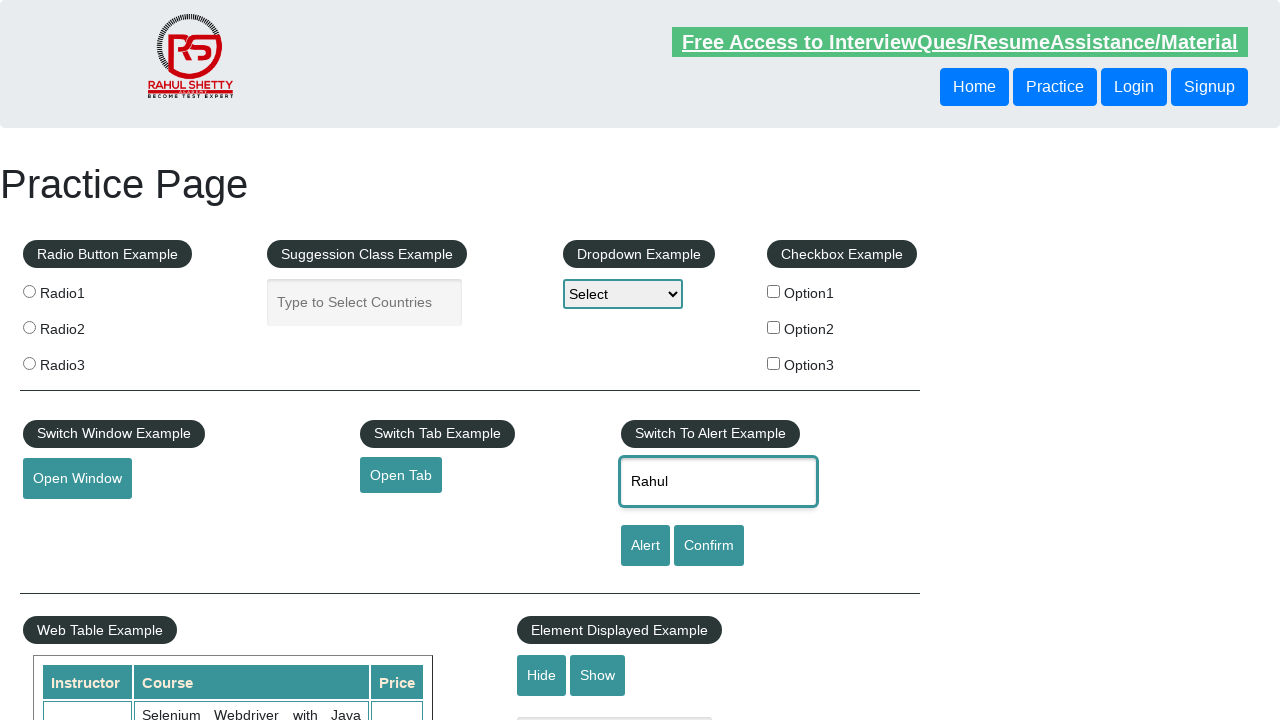

Set up dialog handler to accept the alert
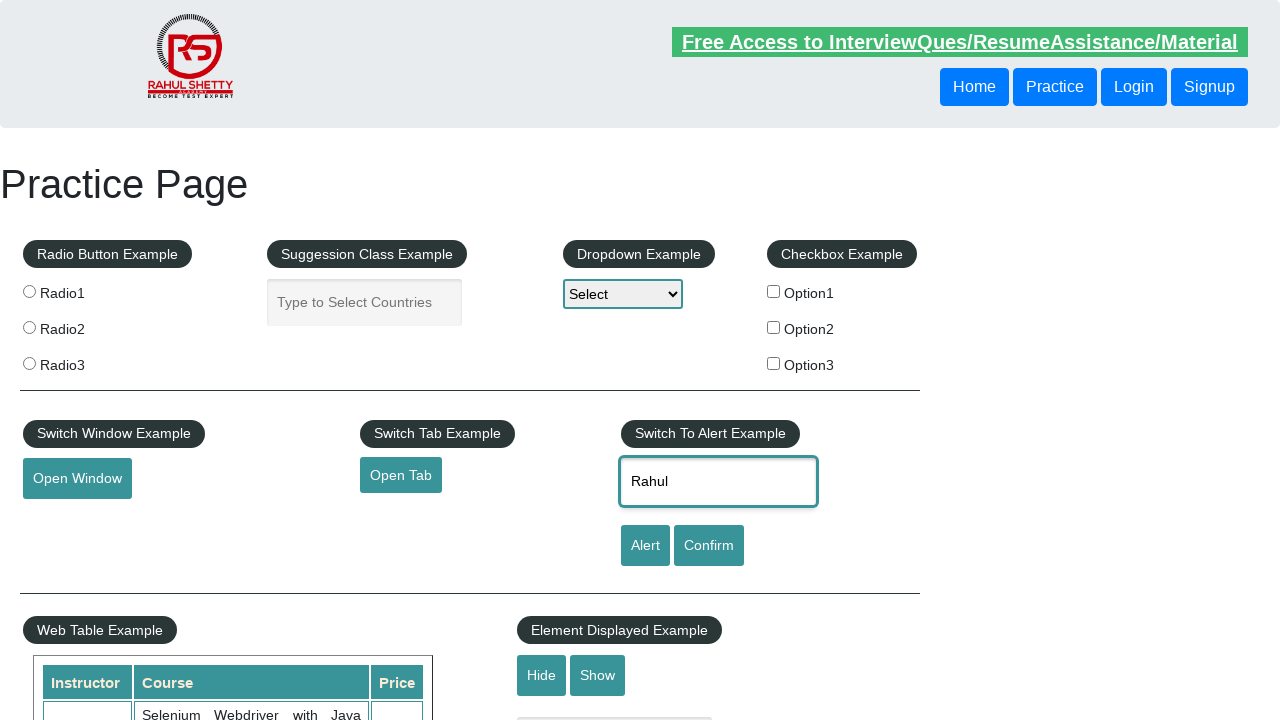

Clicked alert button to trigger alert dialog at (645, 546) on [id='alertbtn']
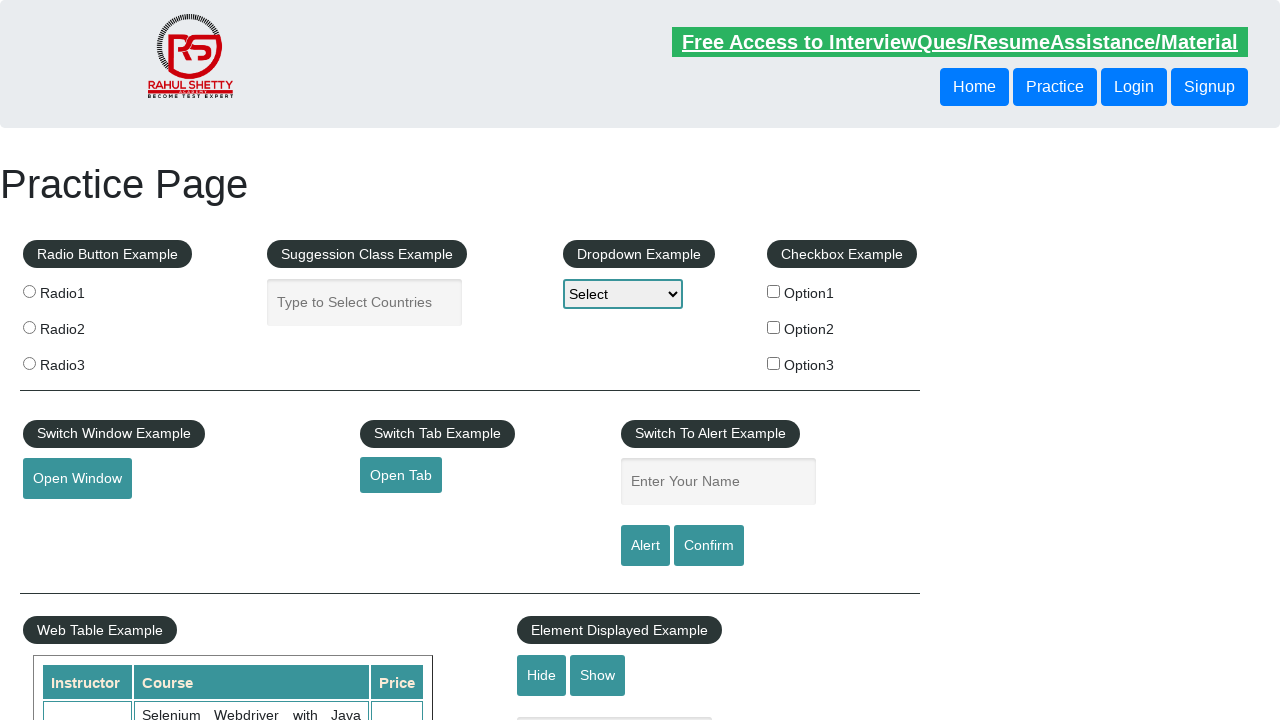

Waited for alert to be processed
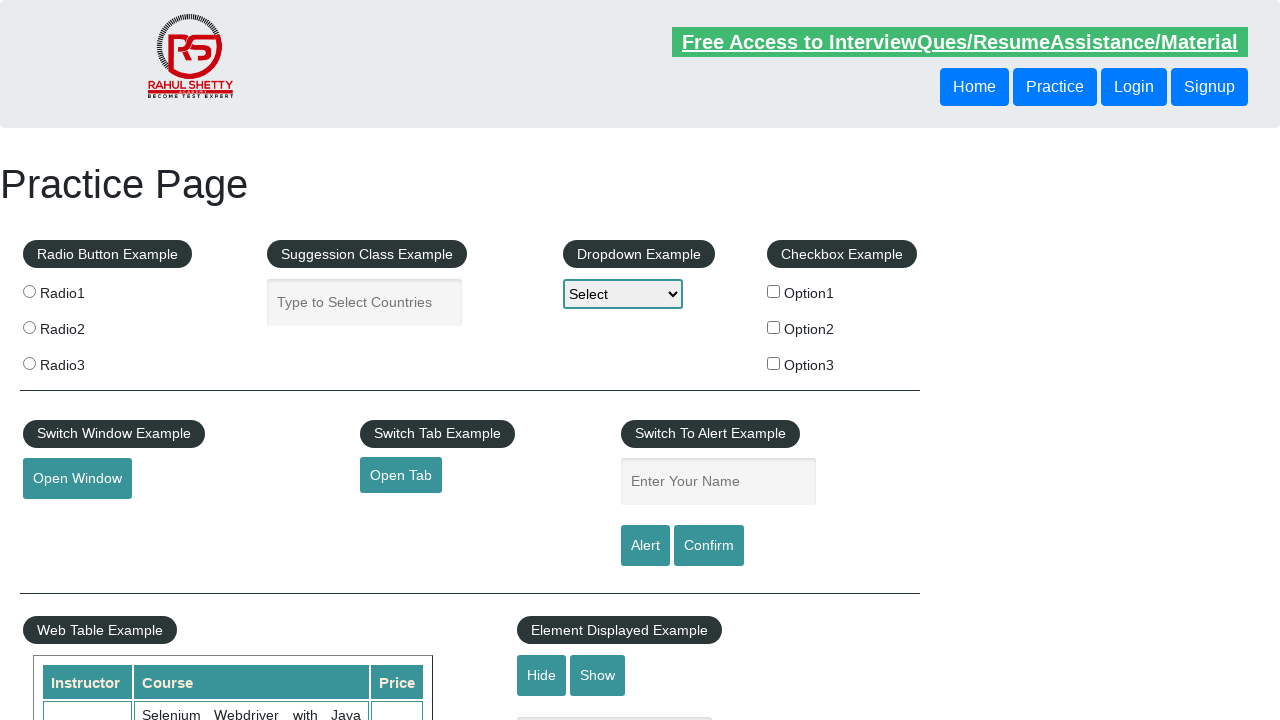

Set up dialog handler to dismiss the confirm dialog
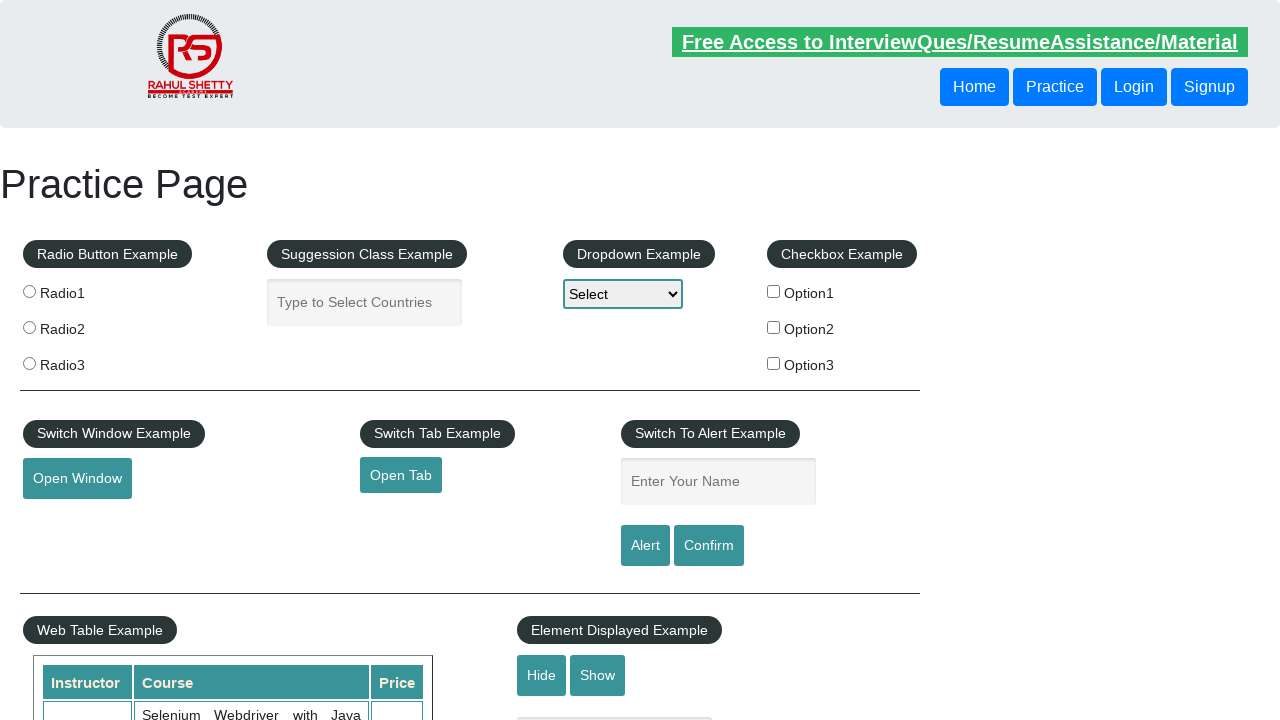

Clicked confirm button to trigger confirm dialog at (709, 546) on #confirmbtn
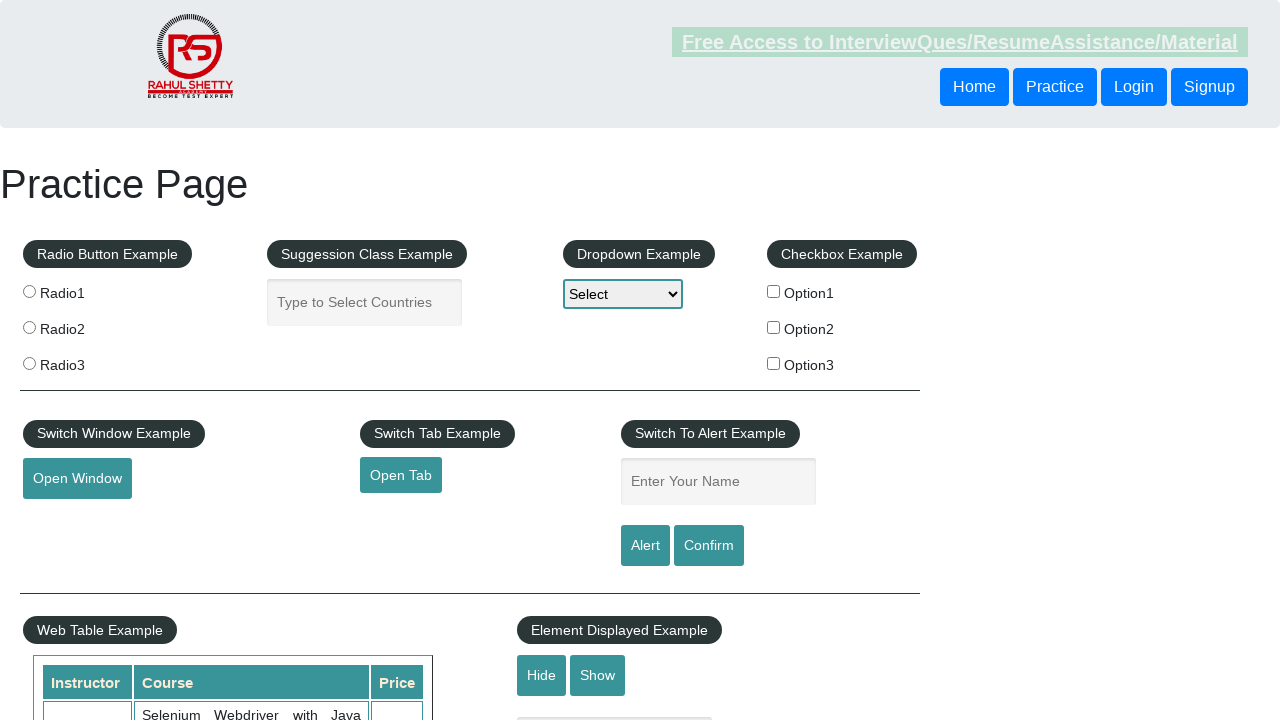

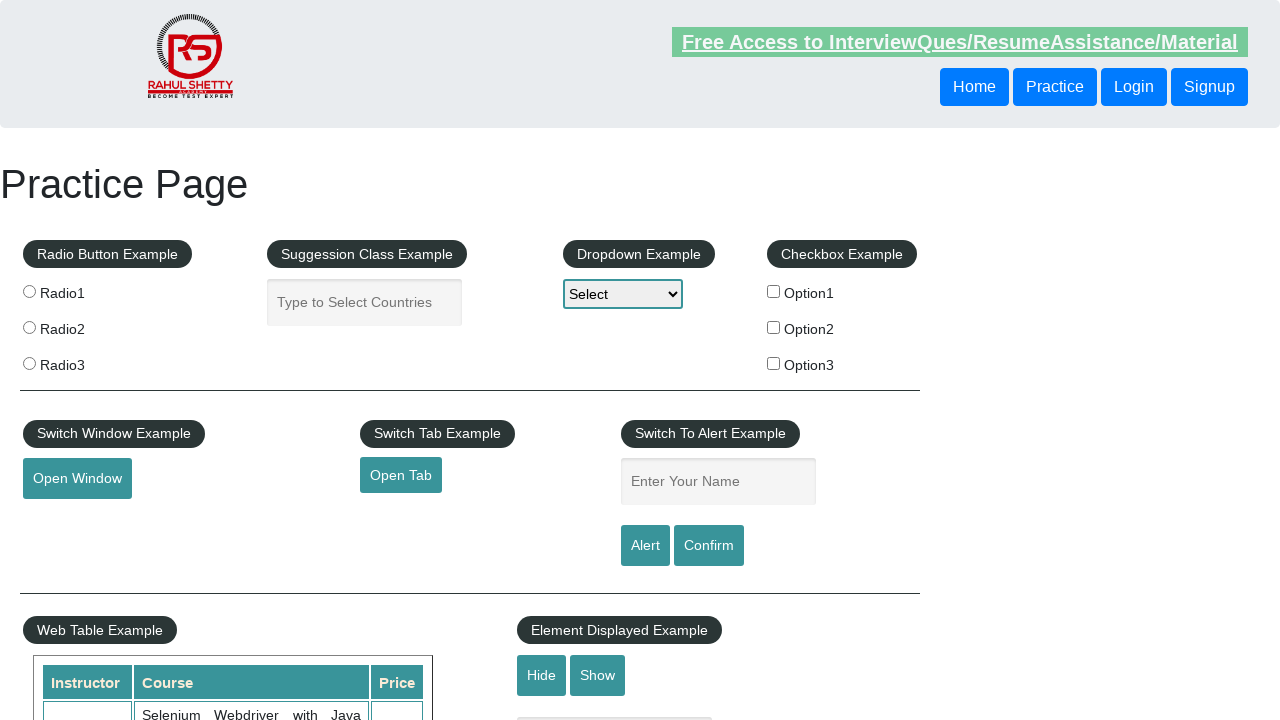